Tests a registration form by filling in first name, last name, and email fields, then submitting the form and verifying successful registration

Starting URL: http://suninjuly.github.io/registration1.html

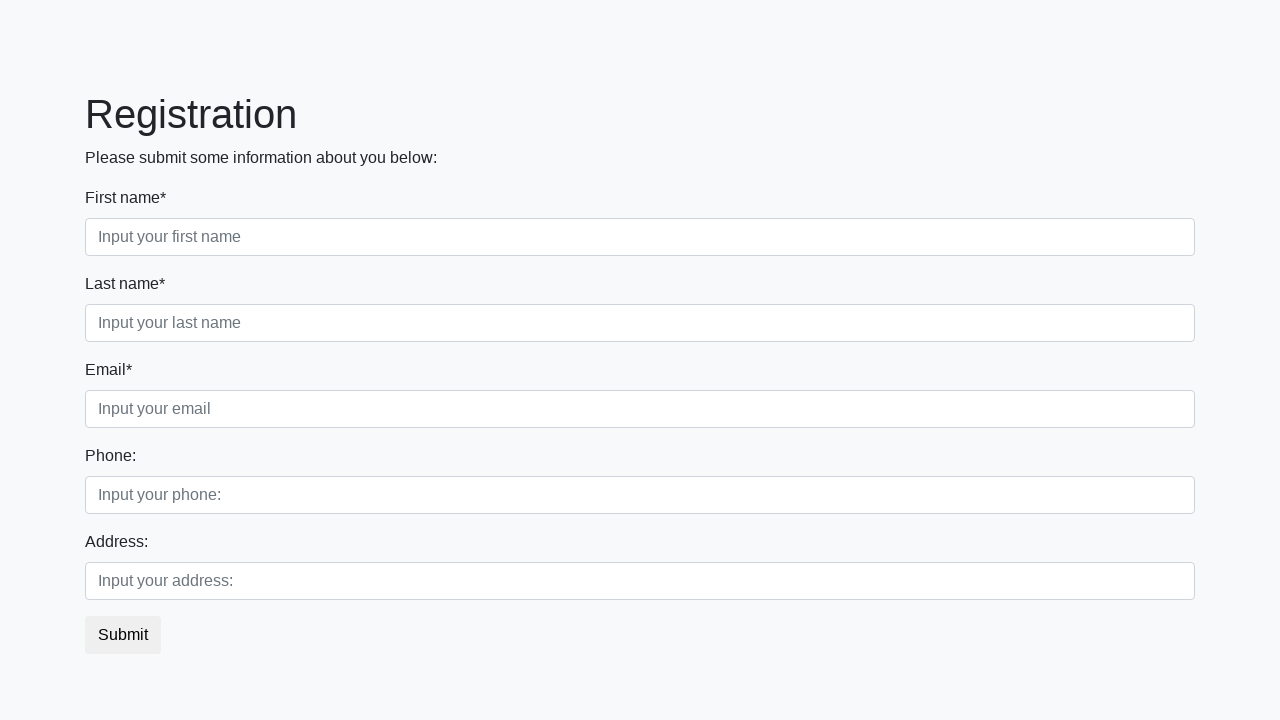

Filled first name field with 'FIRST name' on input[placeholder*='Input your first name']
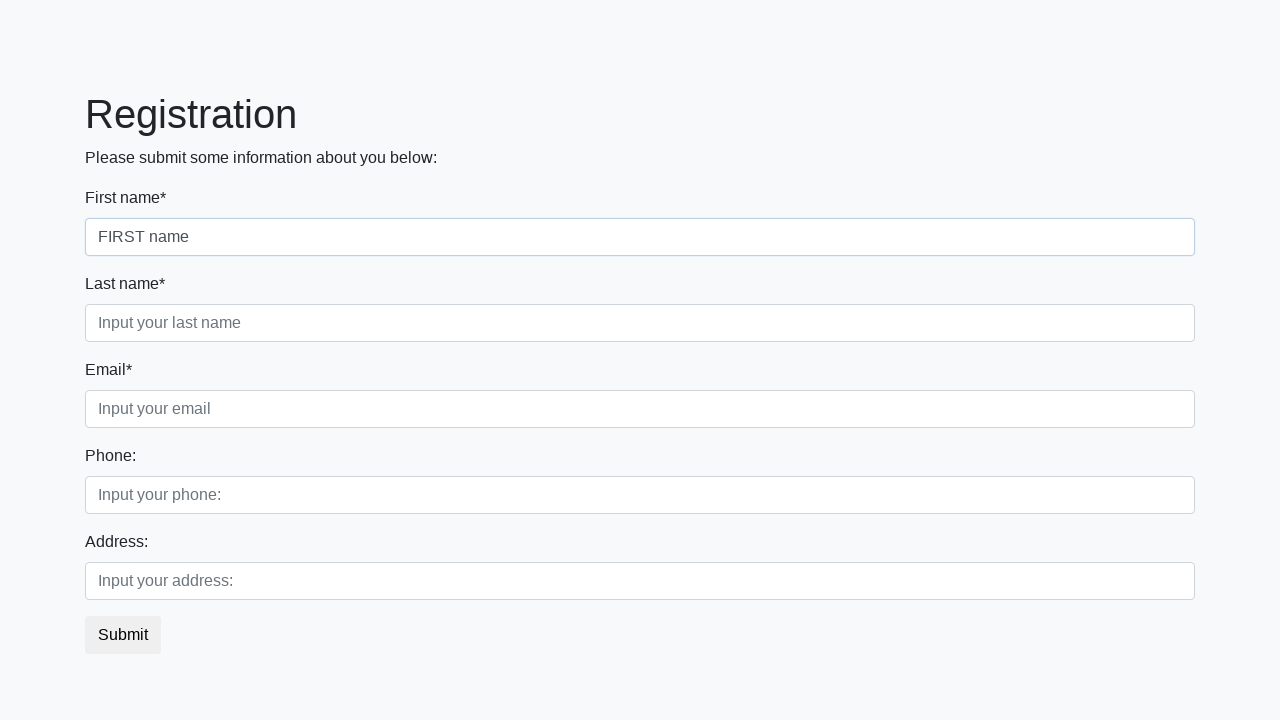

Filled last name field with 'last NAME' on input[placeholder*='Input your last name']
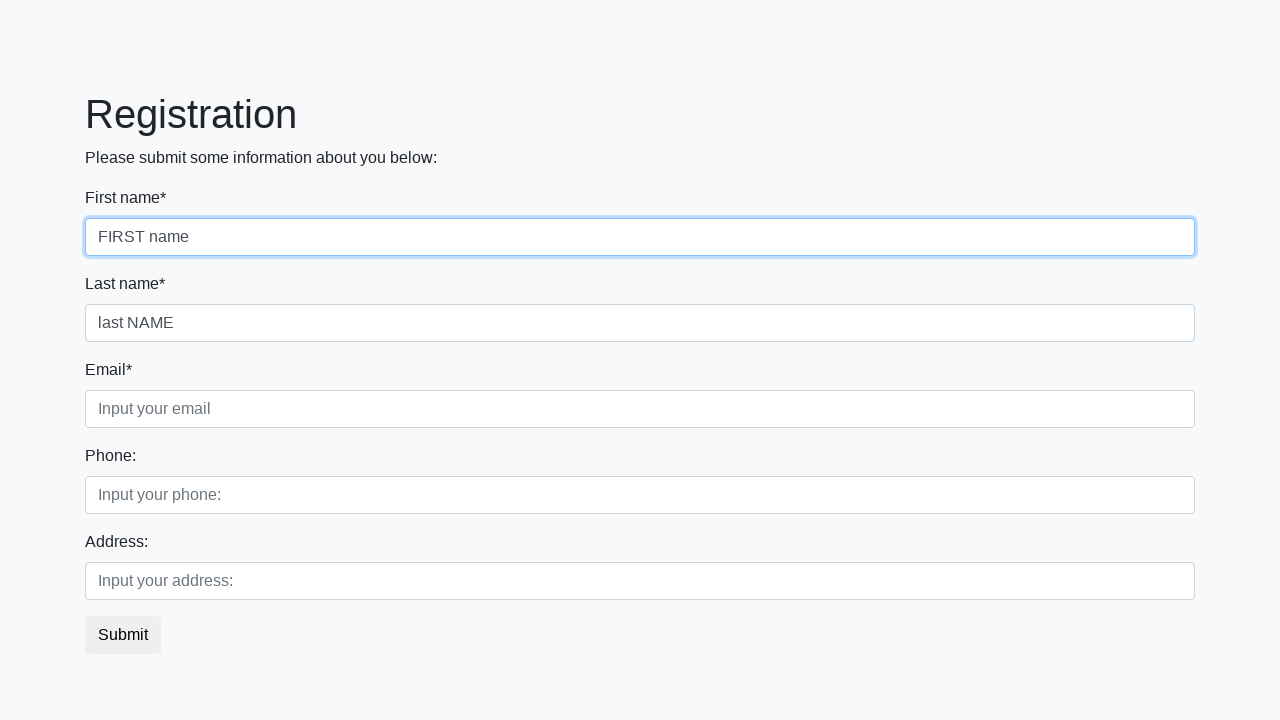

Filled email field with 'EmAiL@test.test' on input[placeholder*='Input your email']
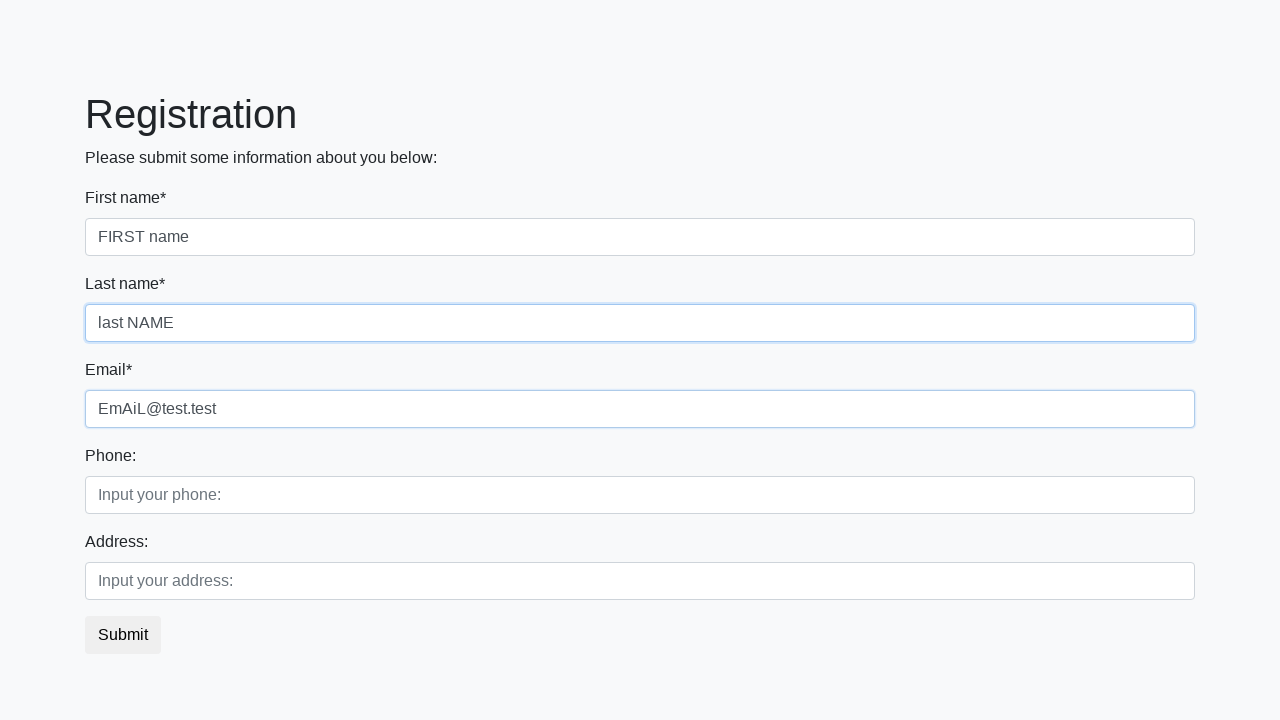

Clicked registration submit button at (123, 635) on button.btn
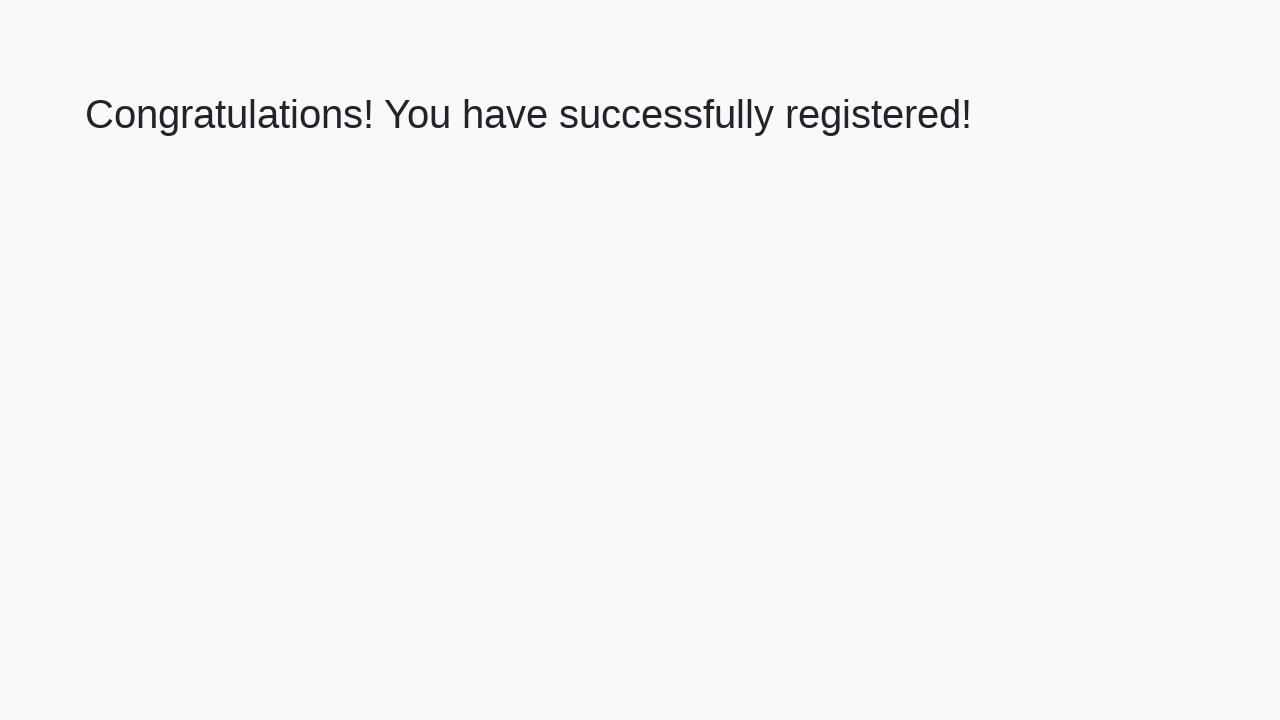

Waited for success page to load (h1 element appeared)
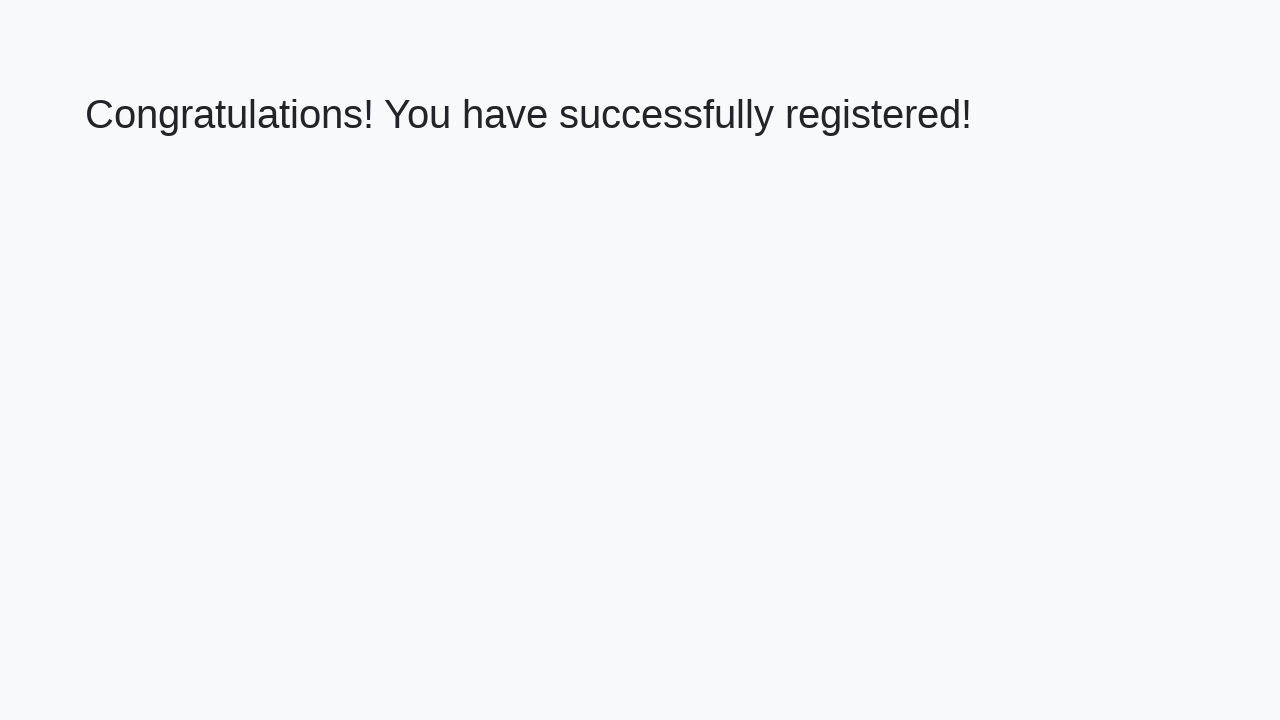

Retrieved welcome text from h1 element
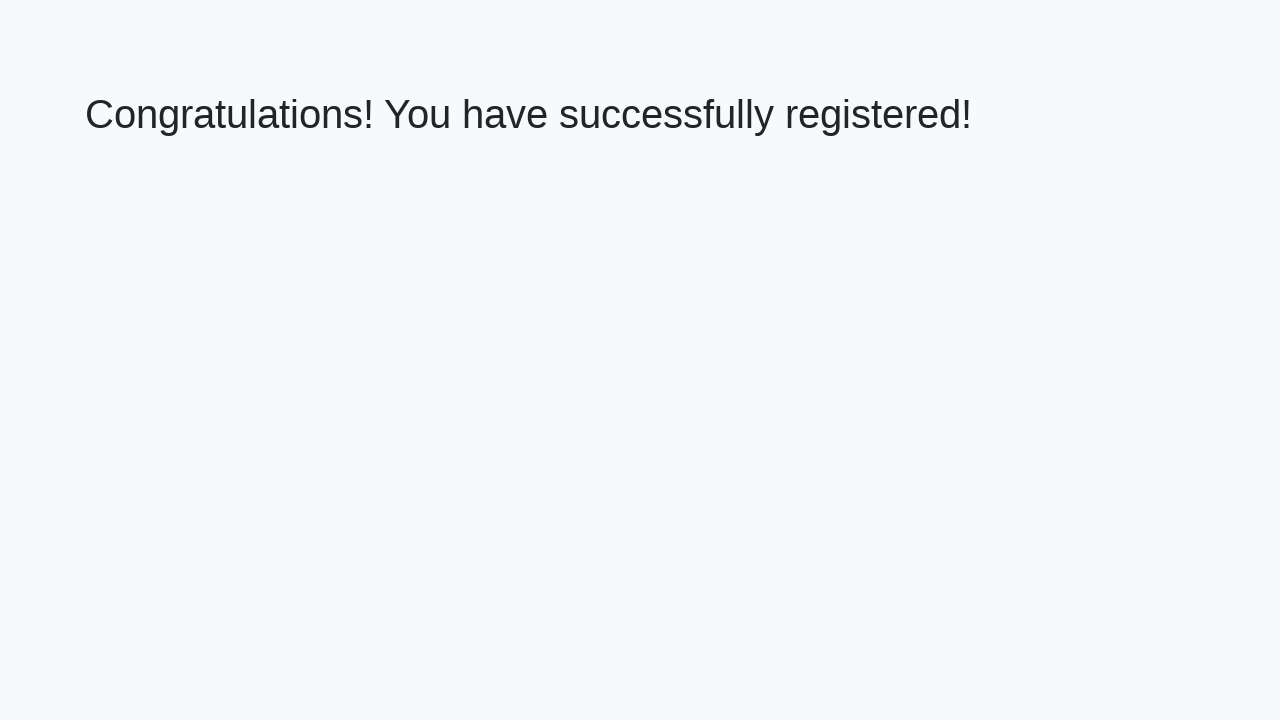

Verified that welcome text is present (registration successful)
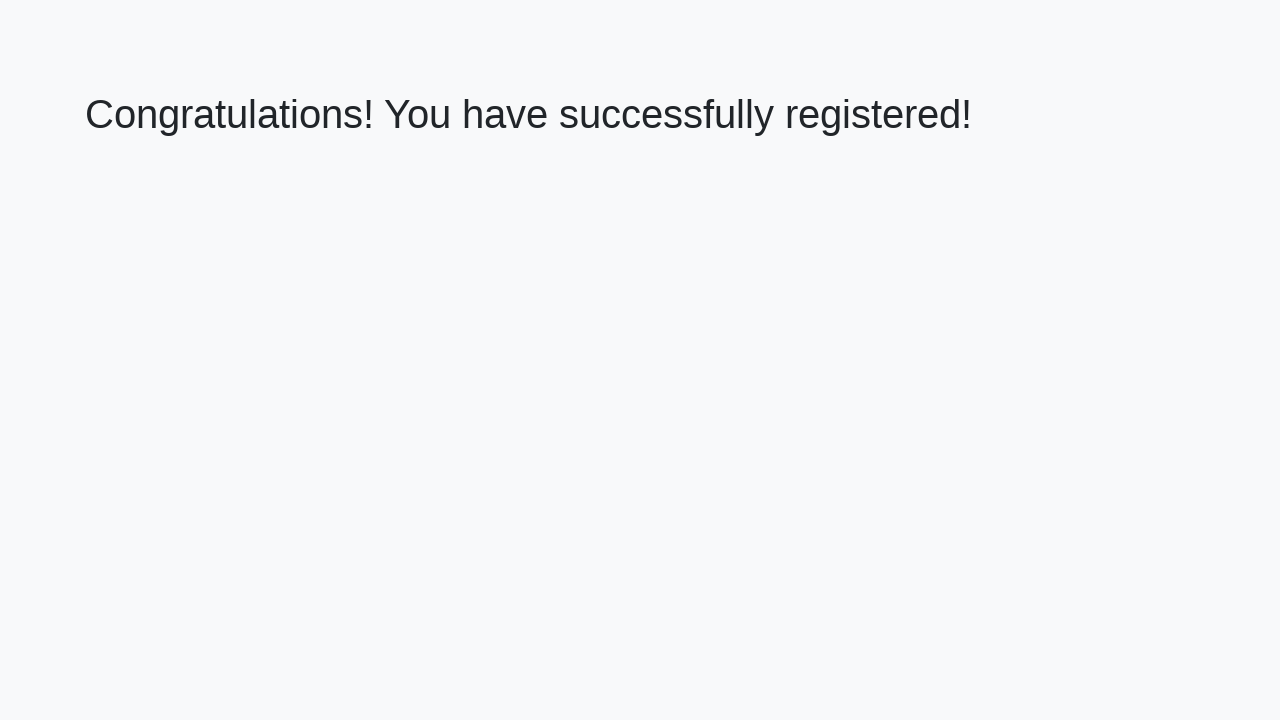

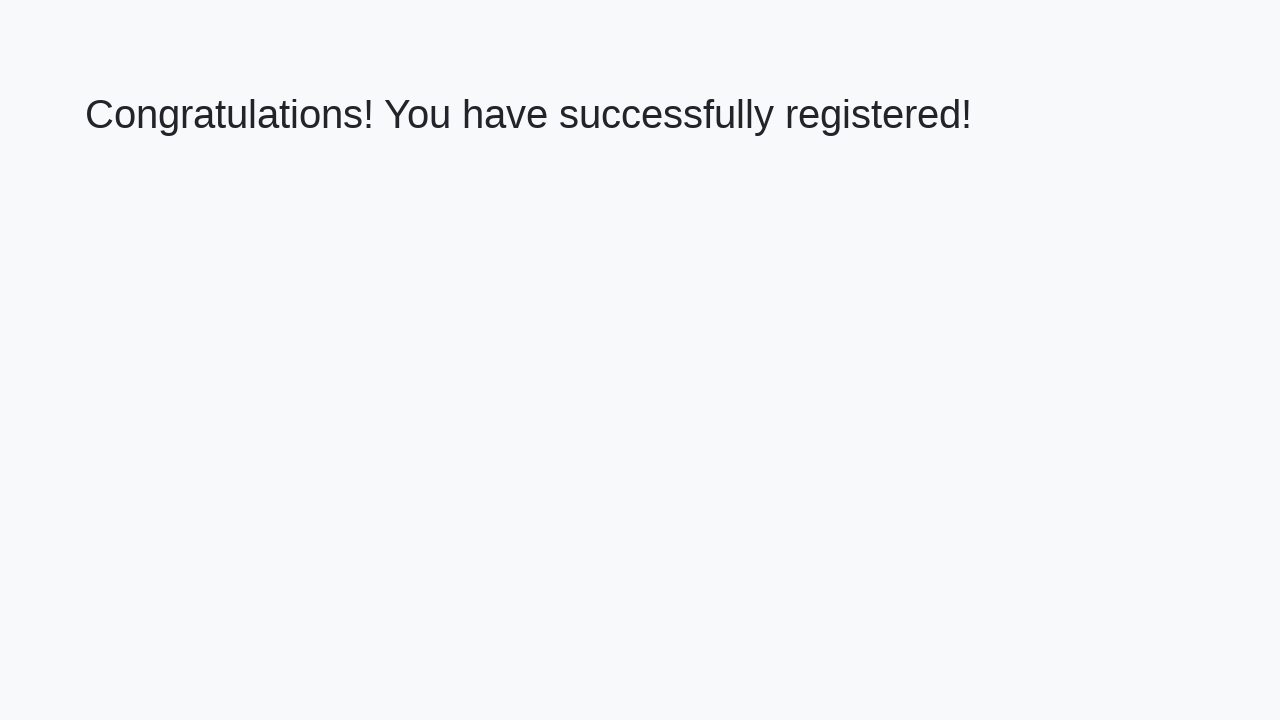